Tests the bank manager interface by clicking the Bank Manager Login button to access the manager section, then clicking the Add Customer button to navigate to the customer creation form.

Starting URL: https://www.globalsqa.com/angularJs-protractor/BankingProject/#/login

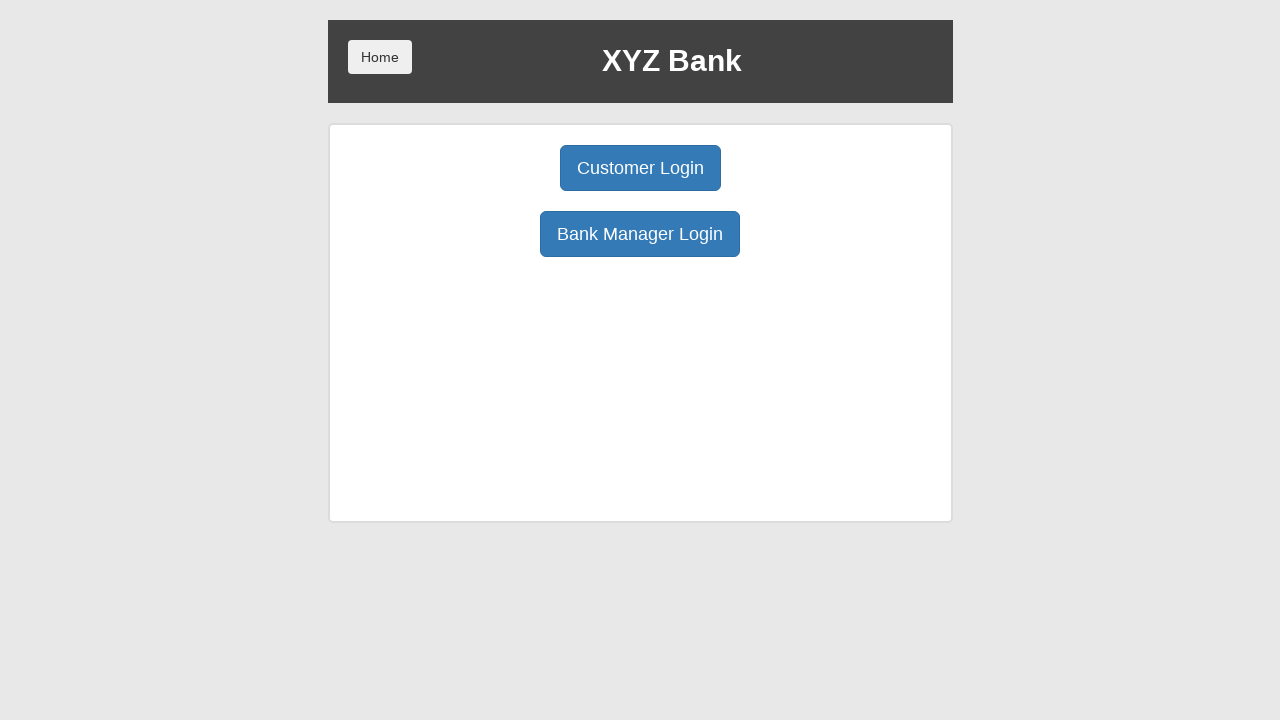

Waited for Bank Manager Login button to be visible
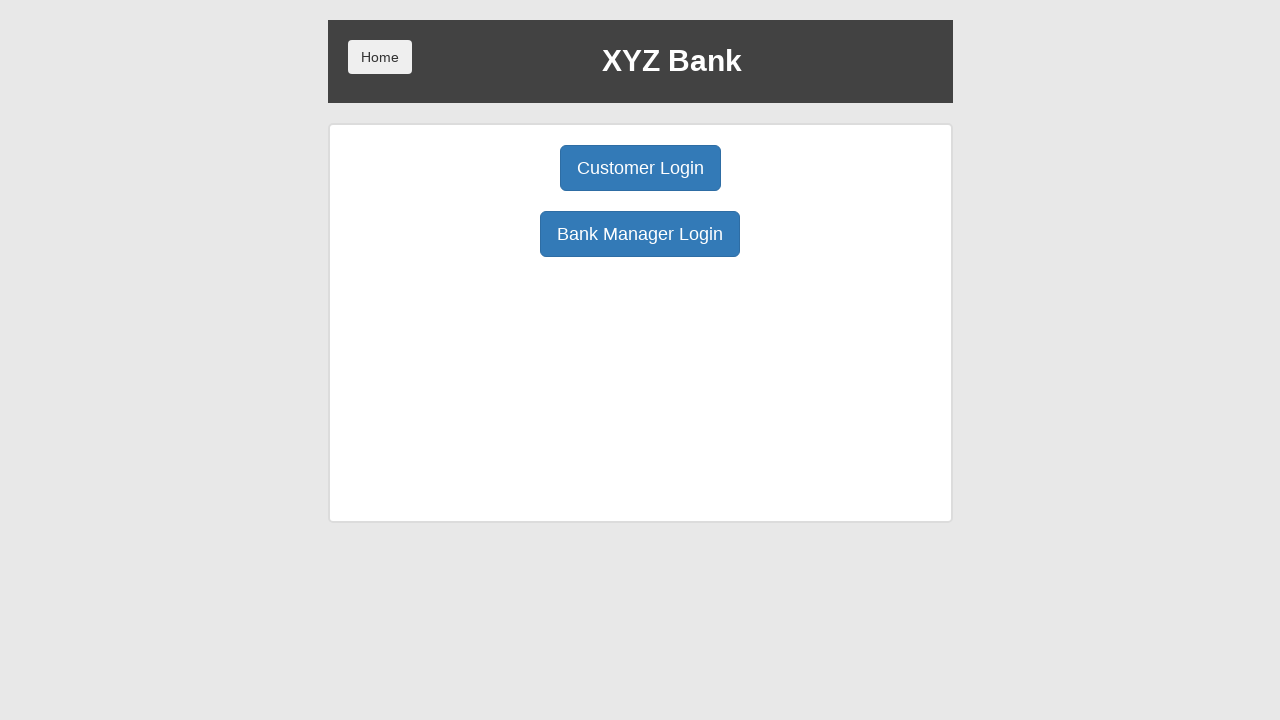

Clicked Bank Manager Login button to access manager section at (640, 234) on xpath=/html/body/div/div/div[2]/div/div[1]/div[2]/button
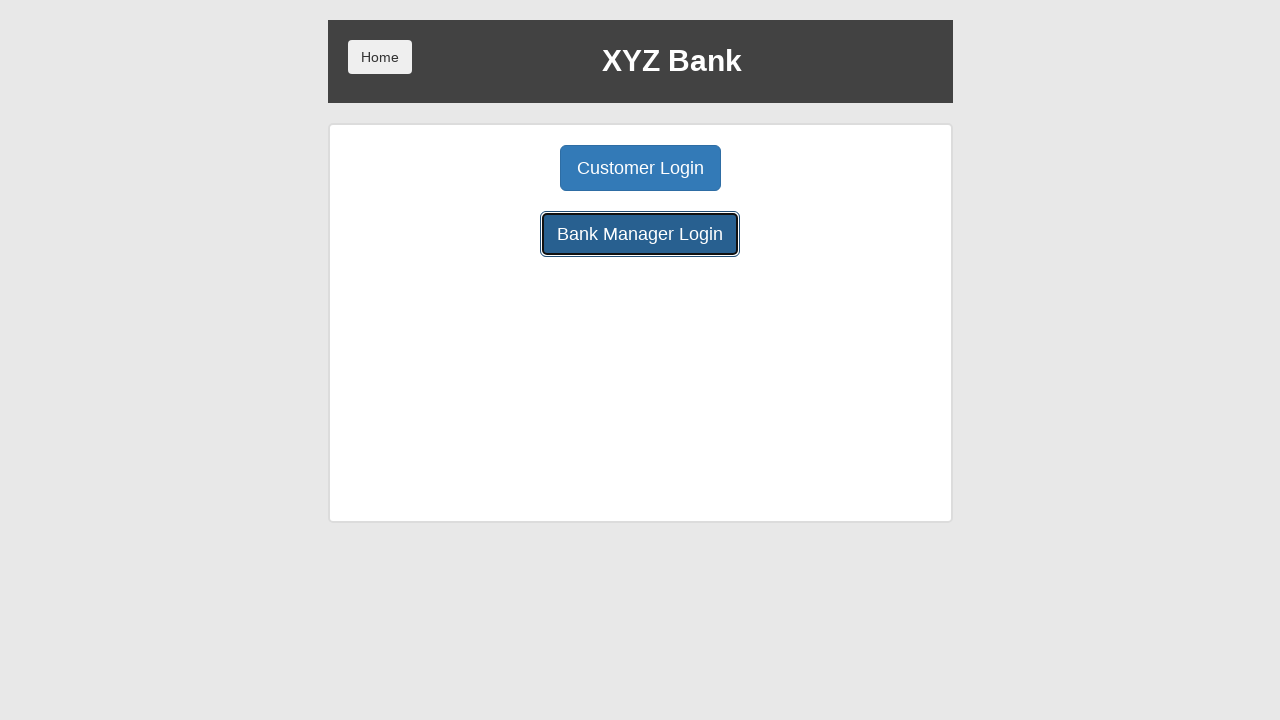

Waited for Add Customer button to be visible
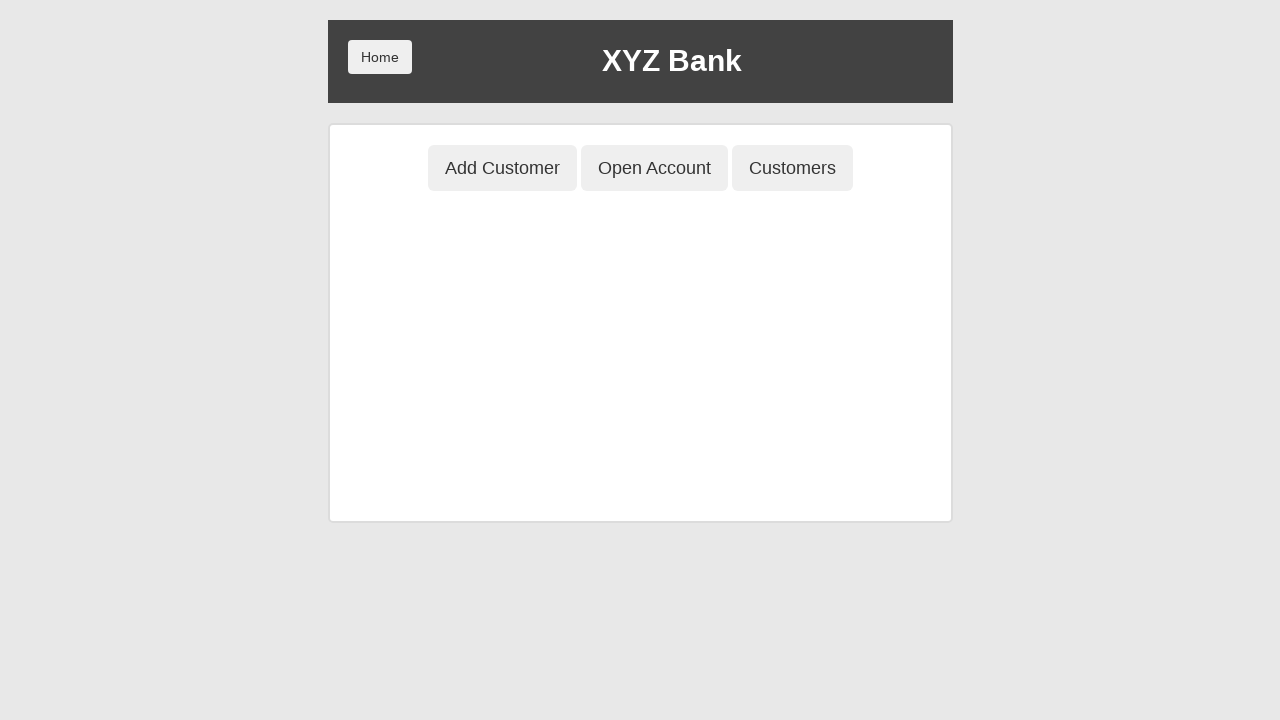

Clicked Add Customer button to navigate to customer creation form at (502, 168) on xpath=/html/body/div/div/div[2]/div/div[1]/button[1]
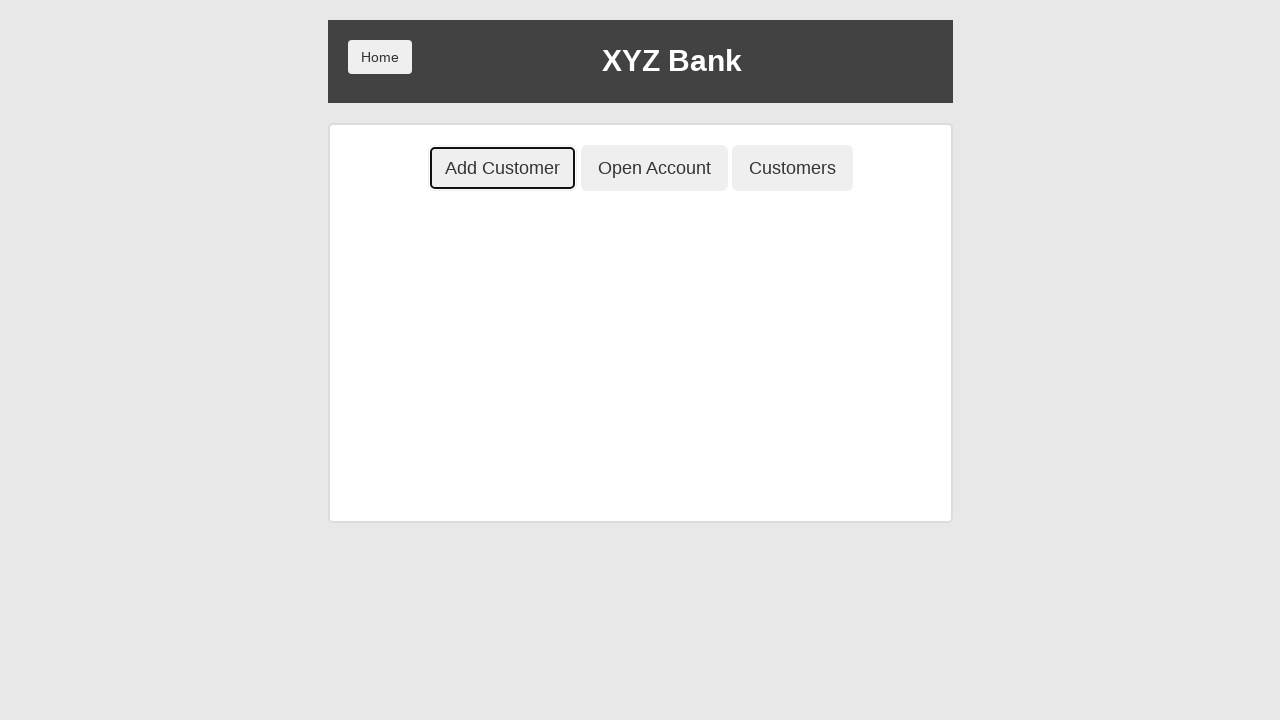

Add customer form loaded successfully
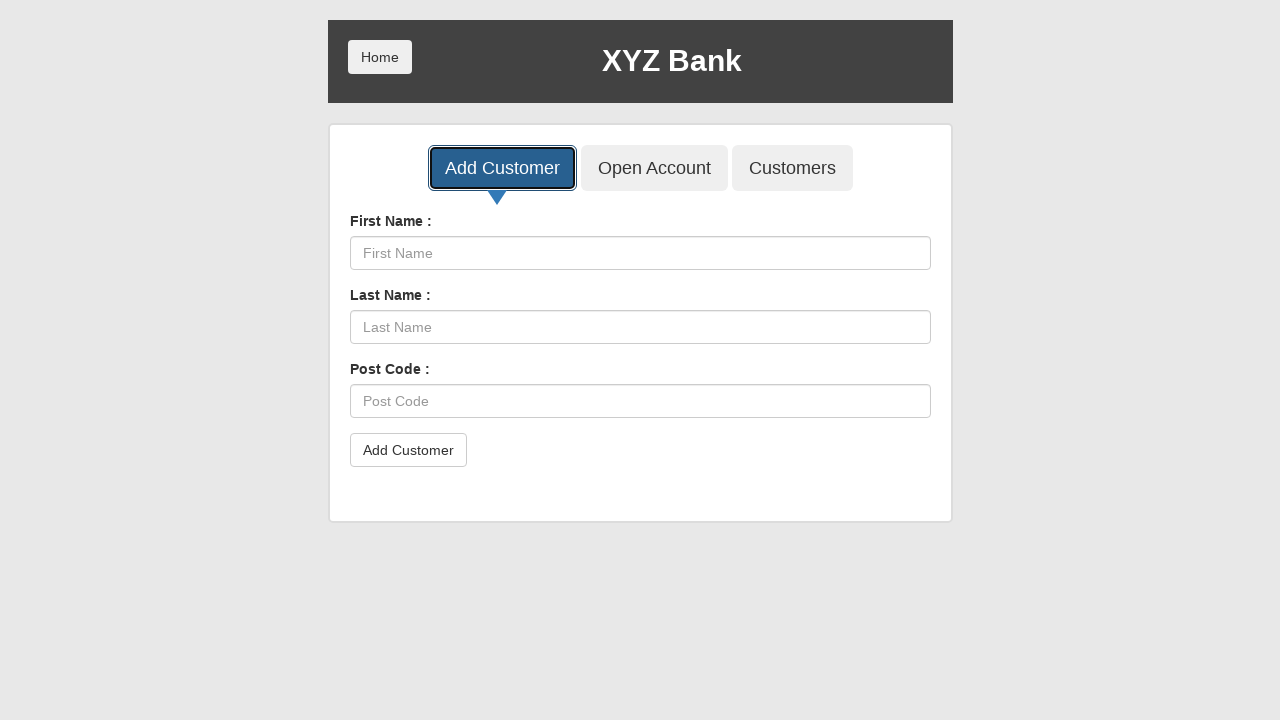

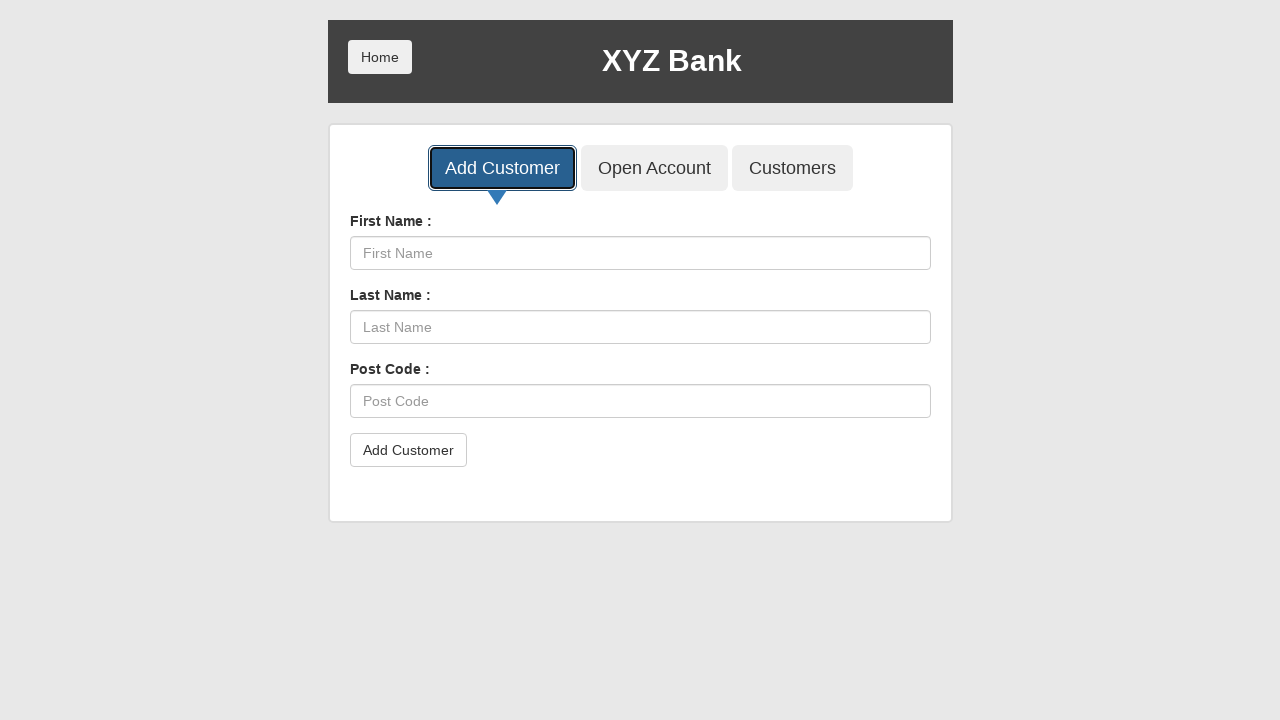